Navigates through the first 5 pages of quotes by clicking the Next button repeatedly

Starting URL: http://quotes.toscrape.com/

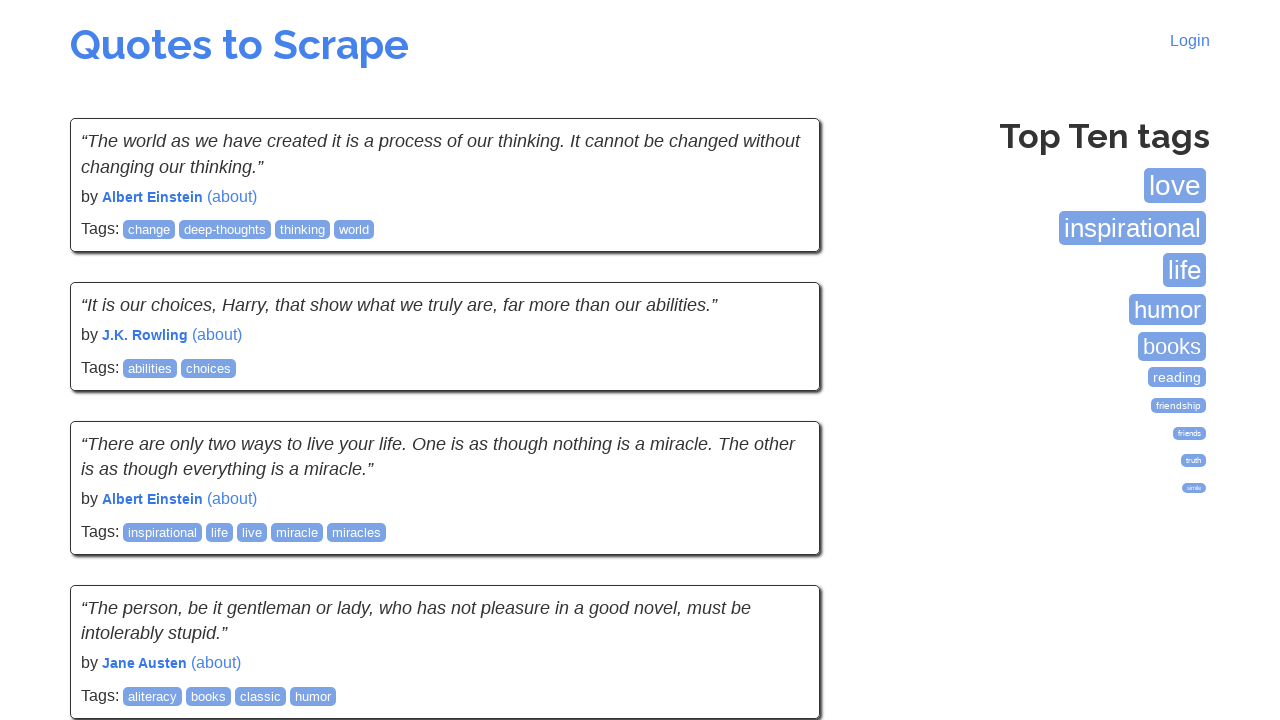

Waited for quotes to load on the first page
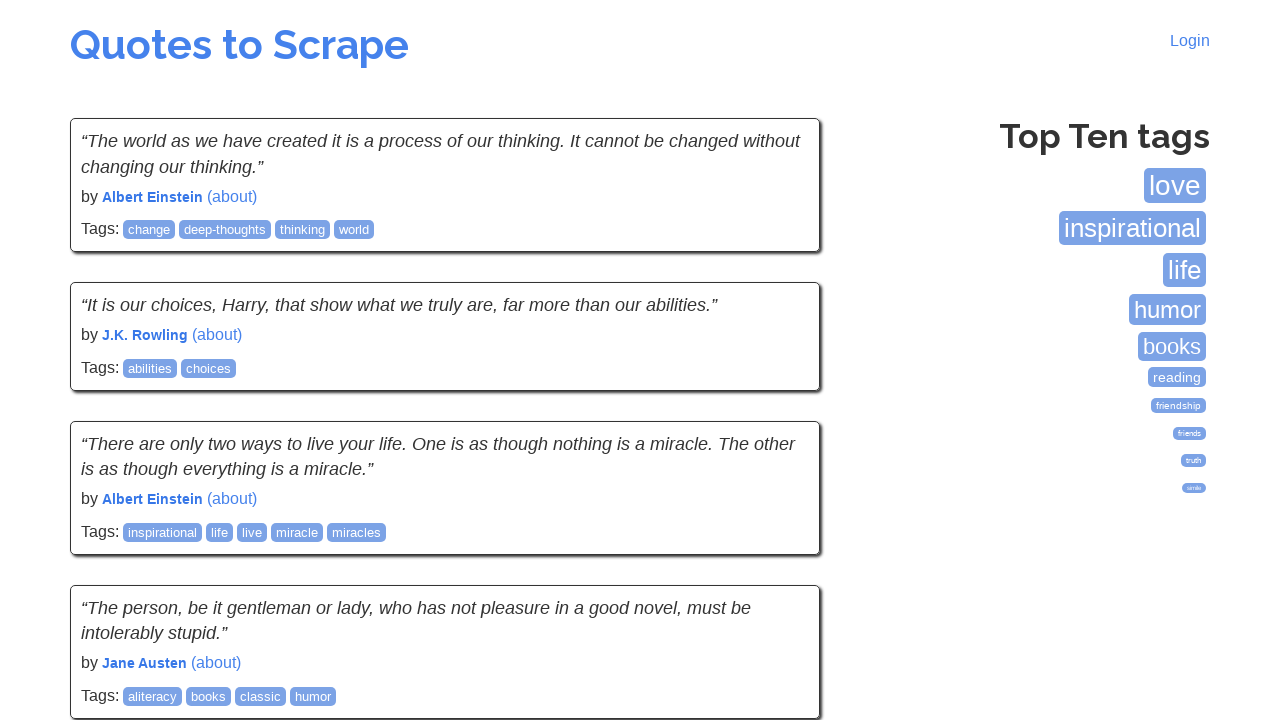

Quotes loaded on page 1
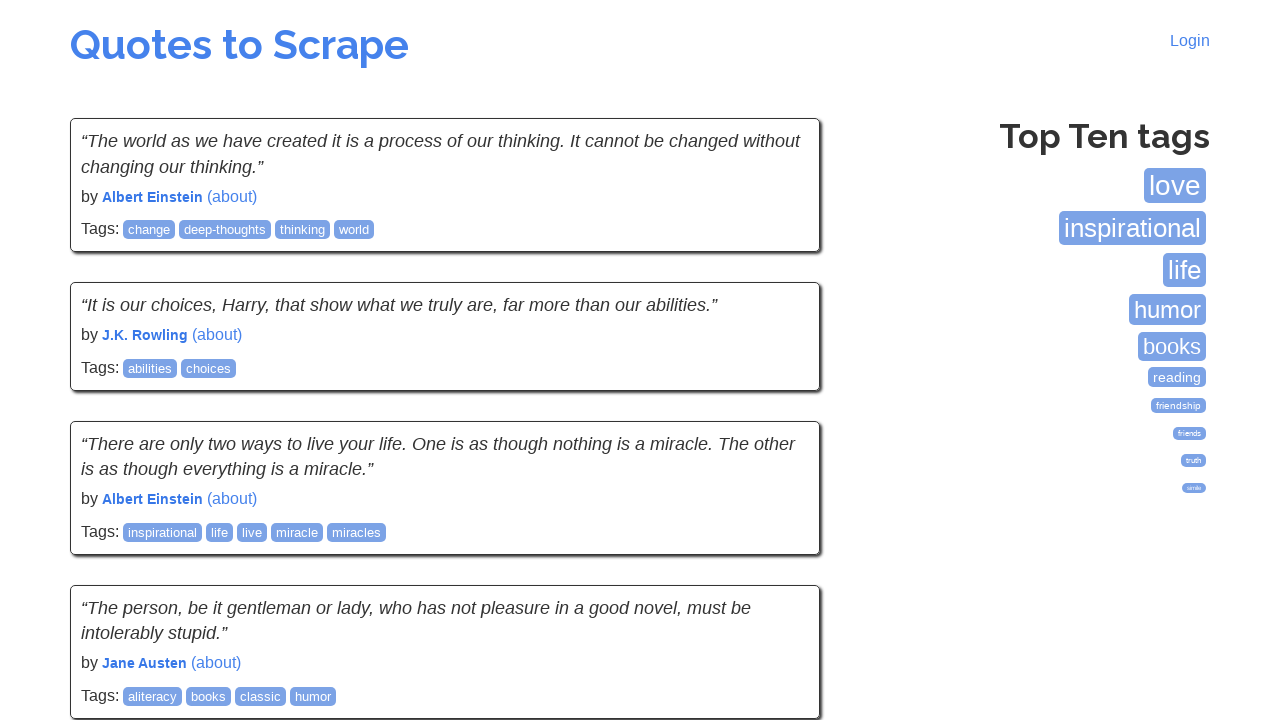

Clicked Next button to navigate to page 2 at (778, 542) on li.next a
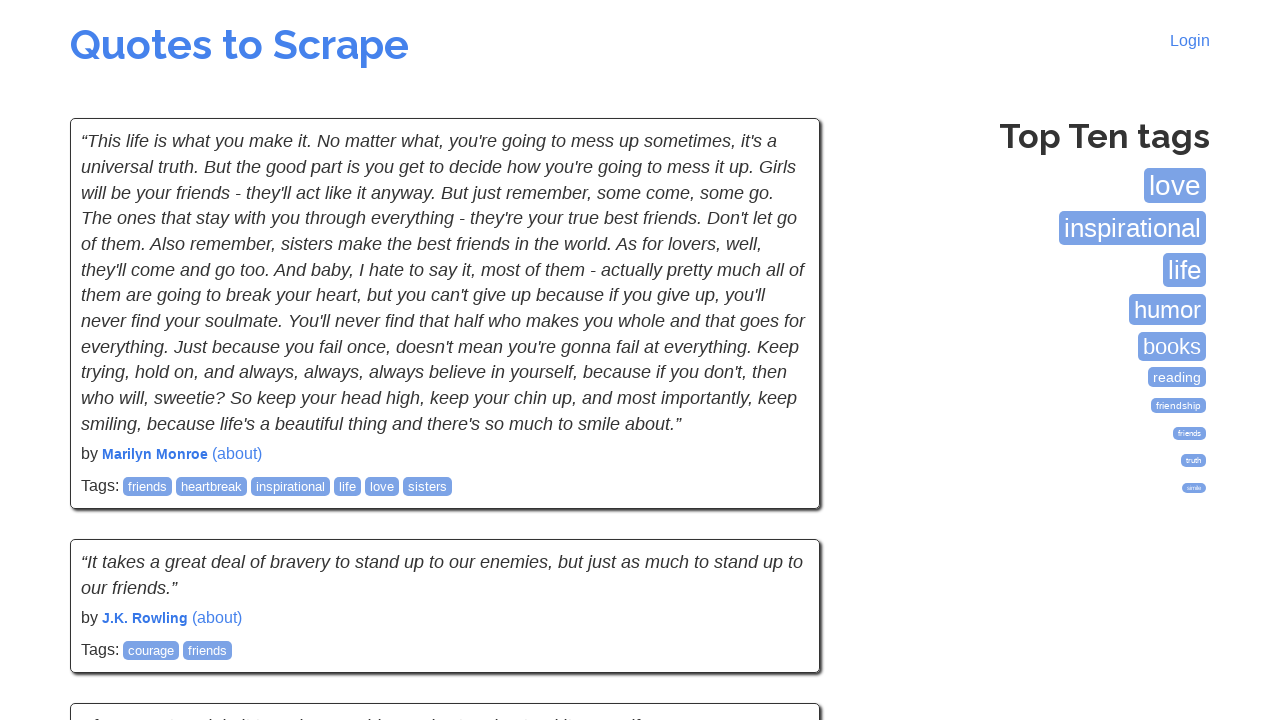

Quotes loaded on page 2
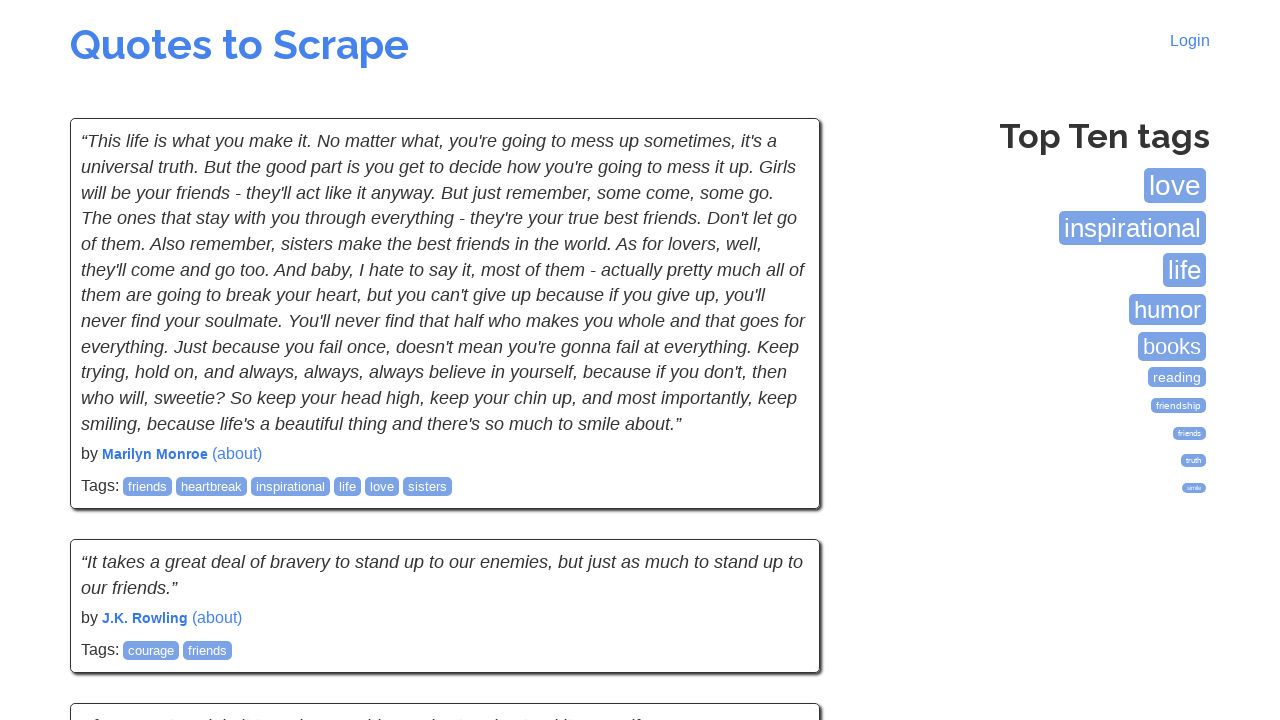

Clicked Next button to navigate to page 3 at (778, 542) on li.next a
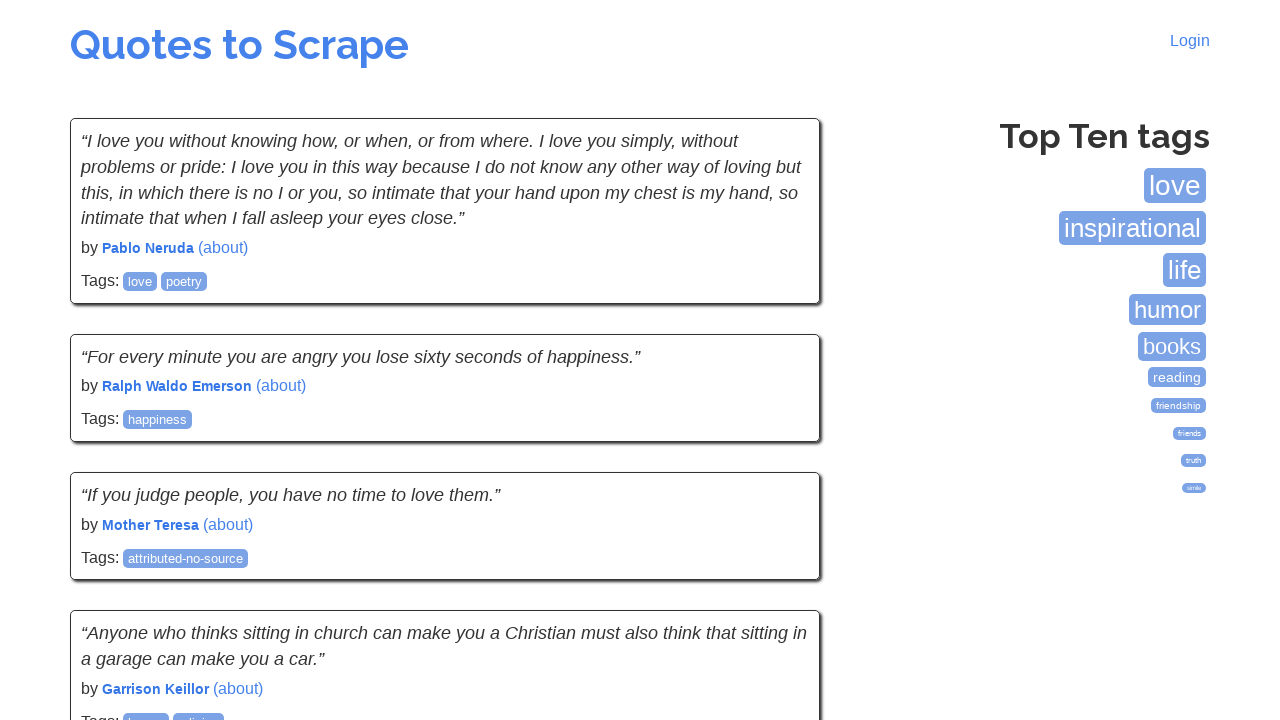

Quotes loaded on page 3
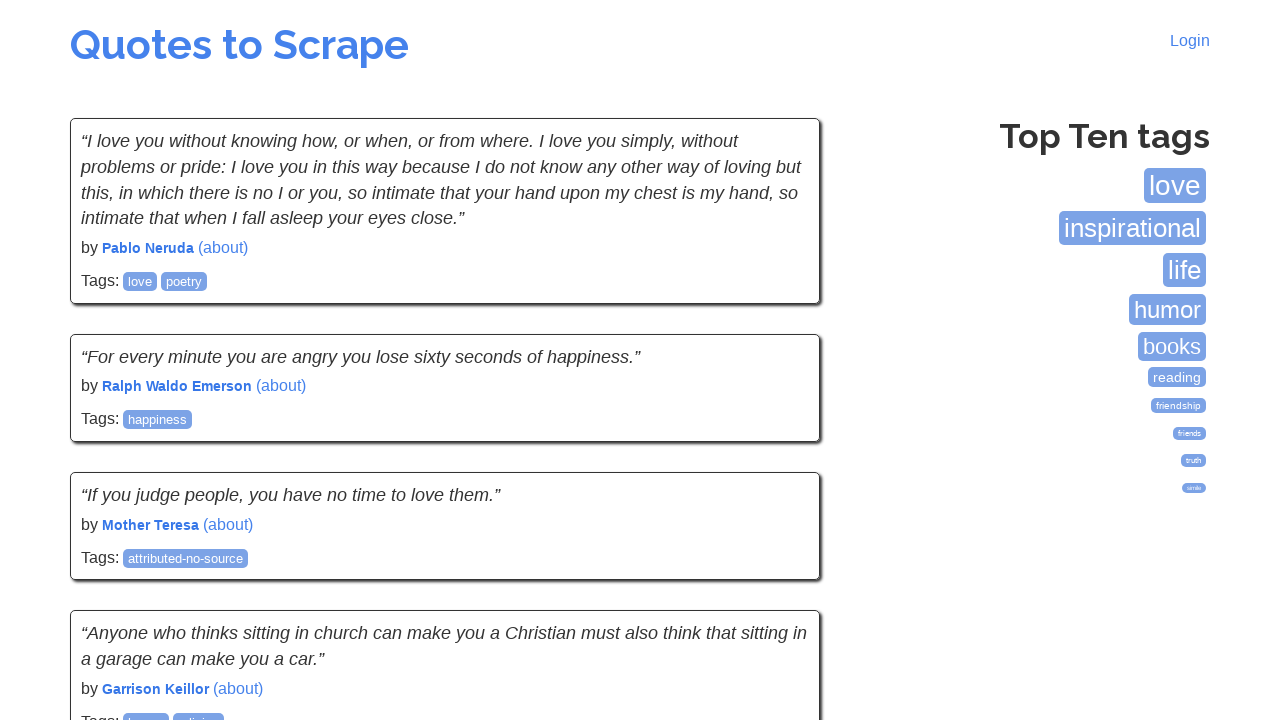

Clicked Next button to navigate to page 4 at (778, 542) on li.next a
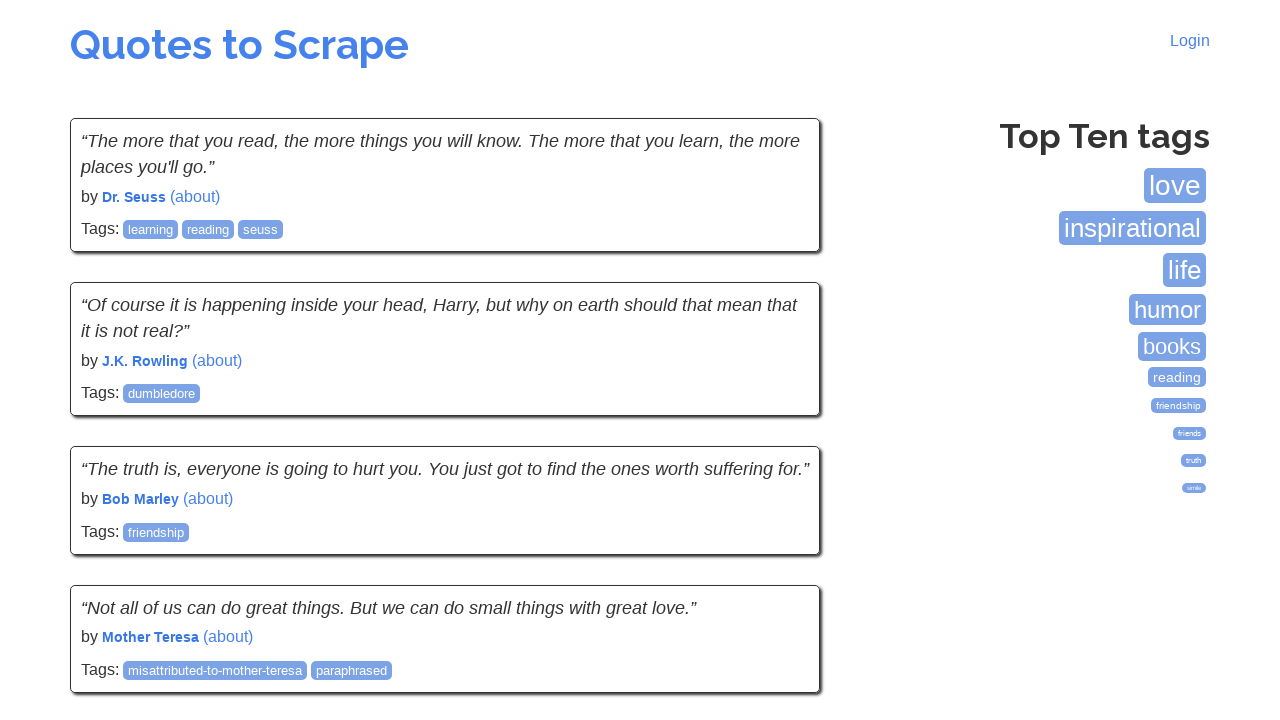

Quotes loaded on page 4
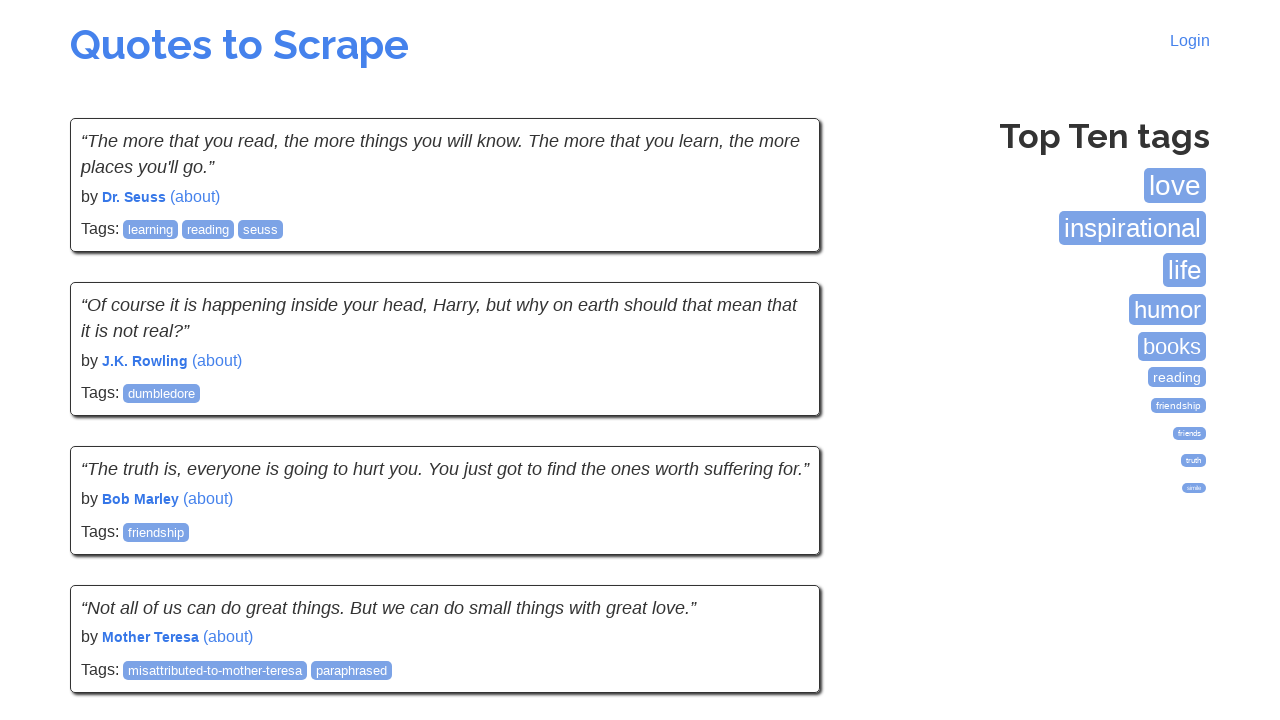

Clicked Next button to navigate to page 5 at (778, 542) on li.next a
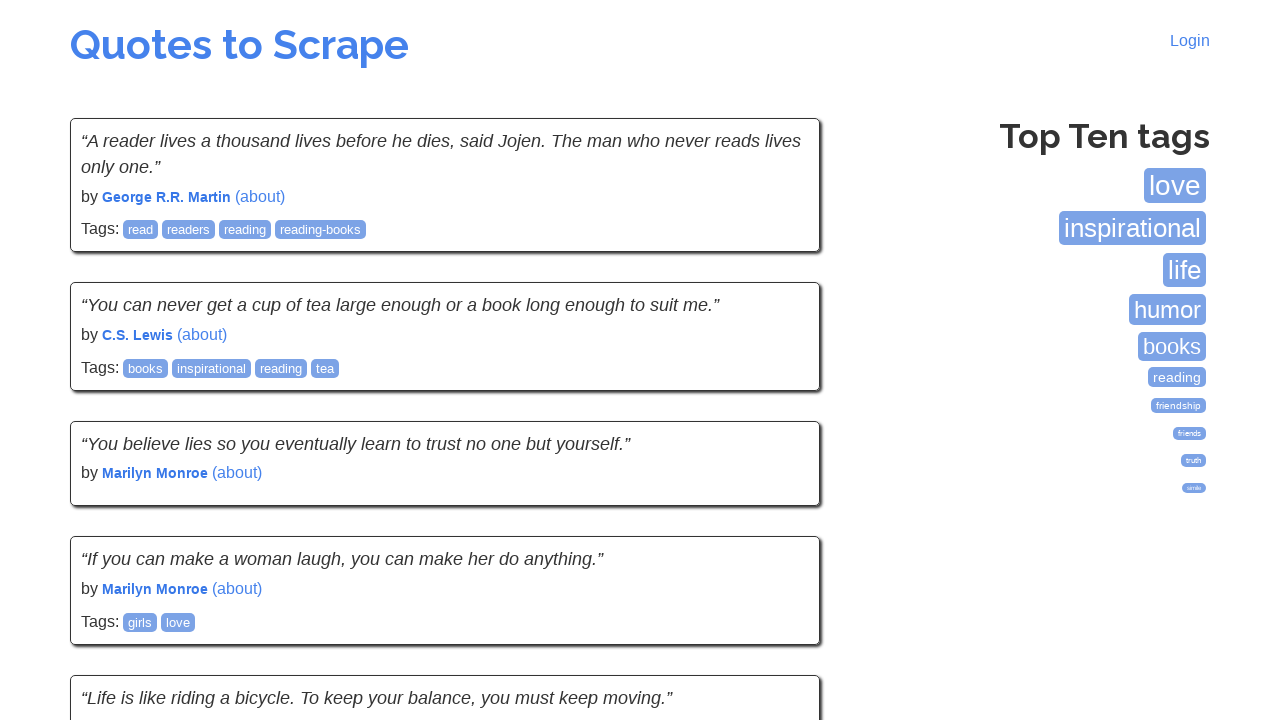

Quotes loaded on page 5
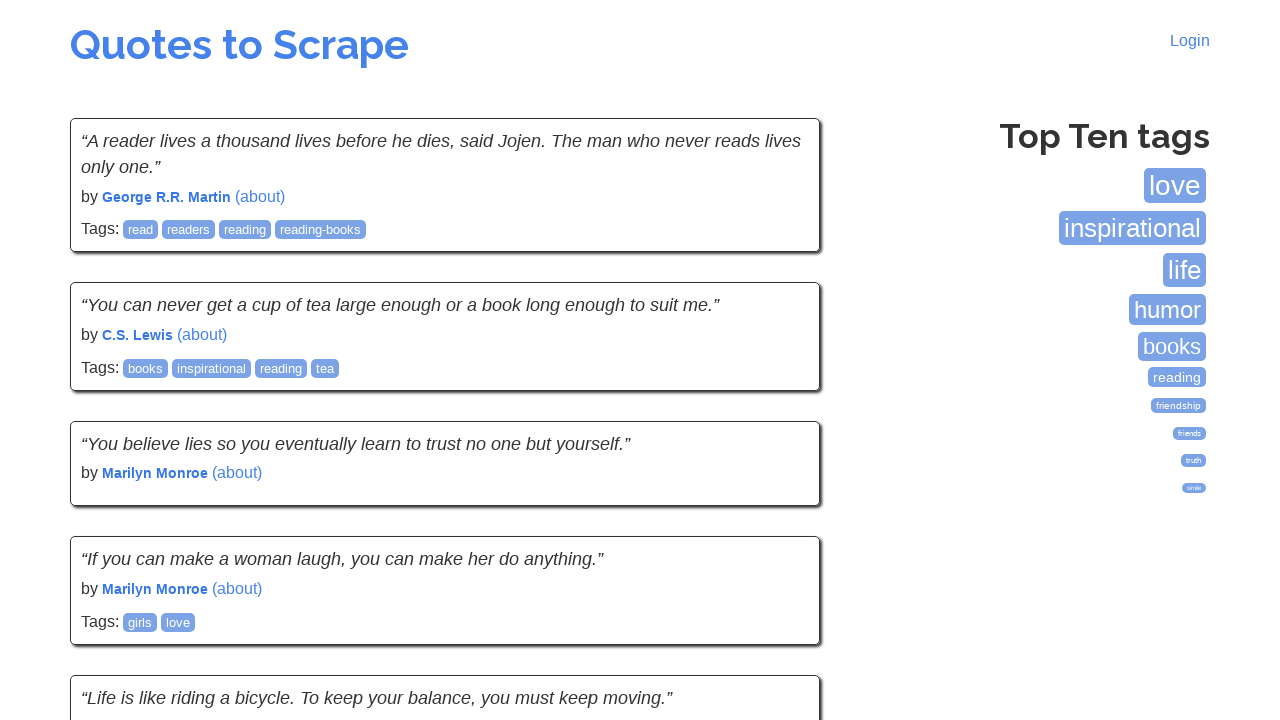

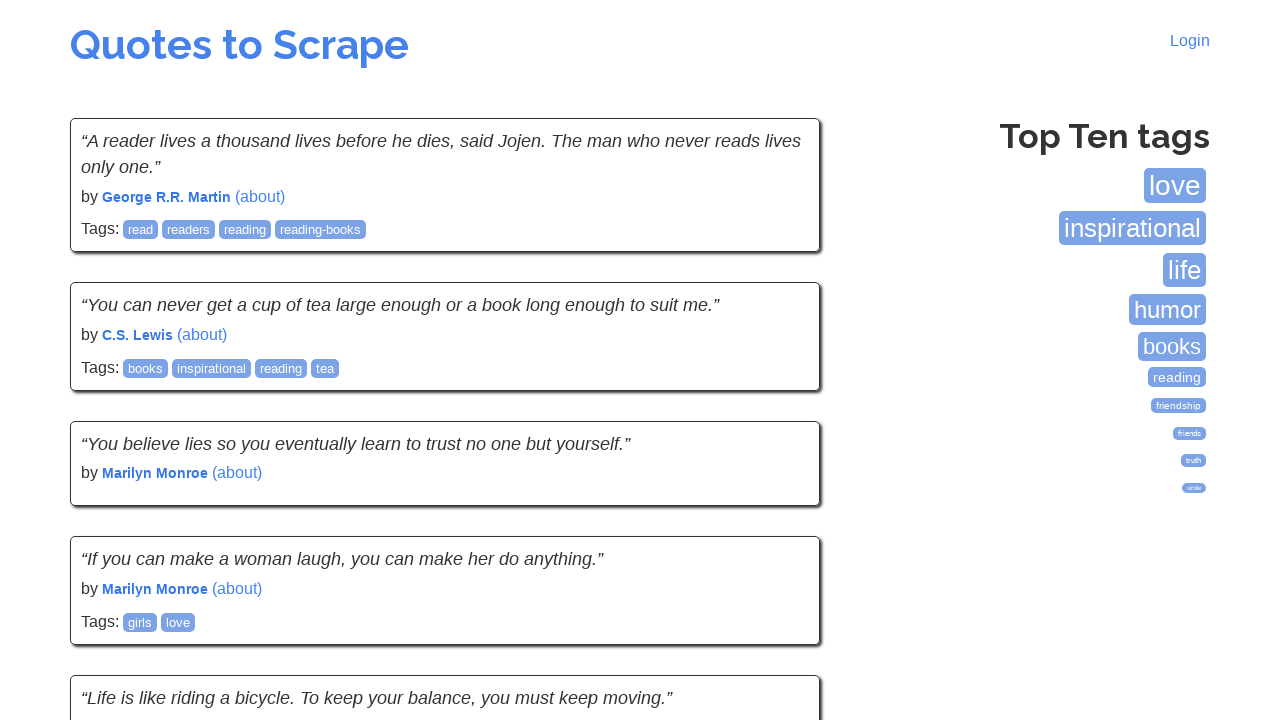